Tests opening a new browser tab, switching to it, and navigating to a different URL, then verifies that two window handles exist.

Starting URL: https://the-internet.herokuapp.com/windows

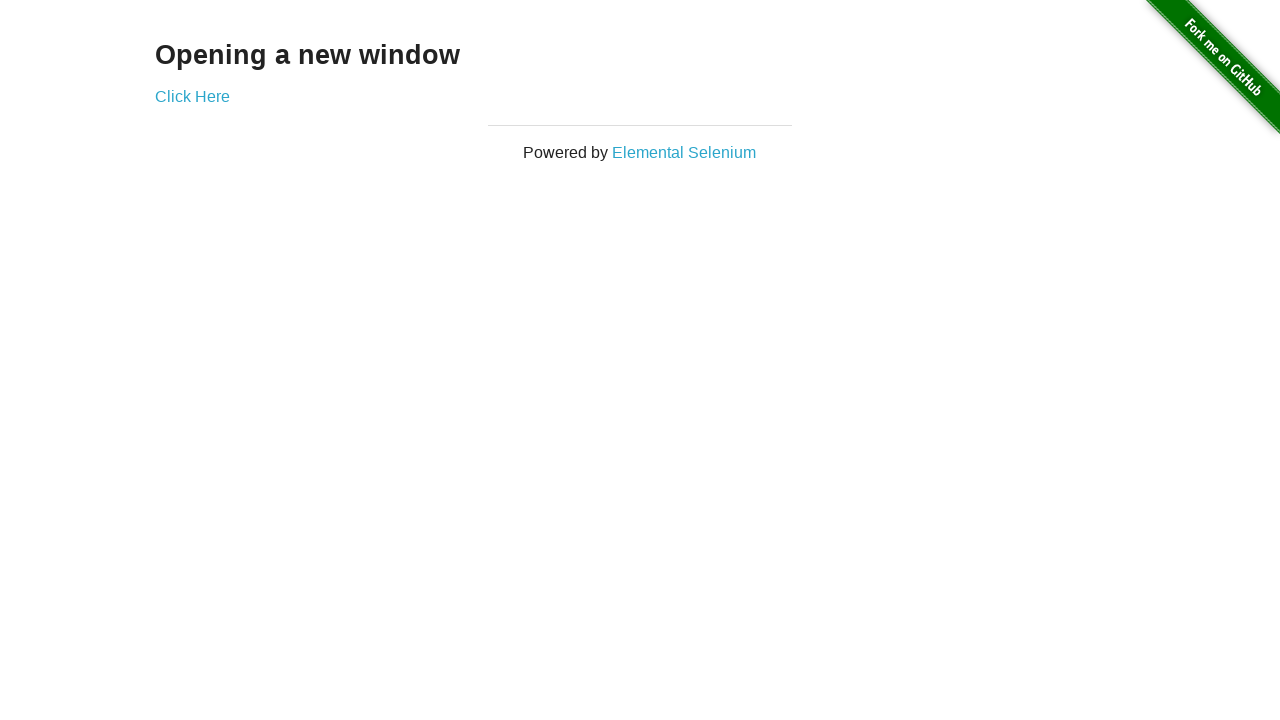

Opened a new browser tab
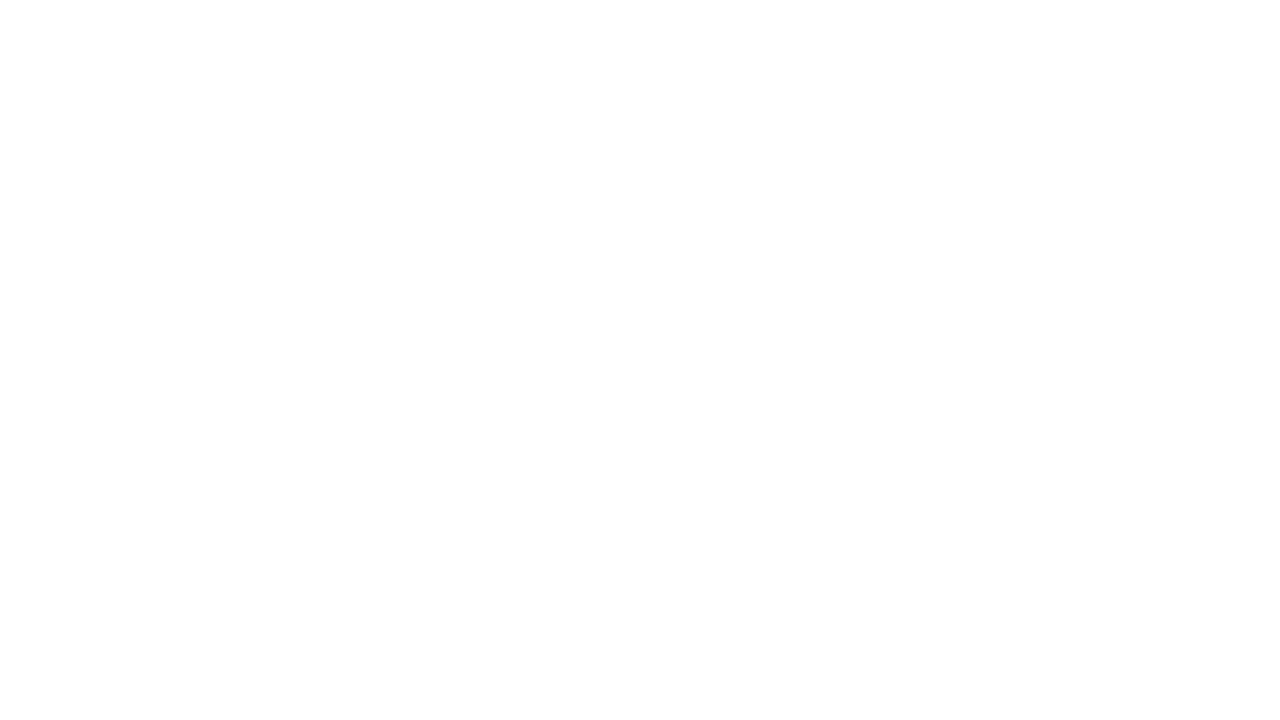

Navigated new tab to https://the-internet.herokuapp.com/typos
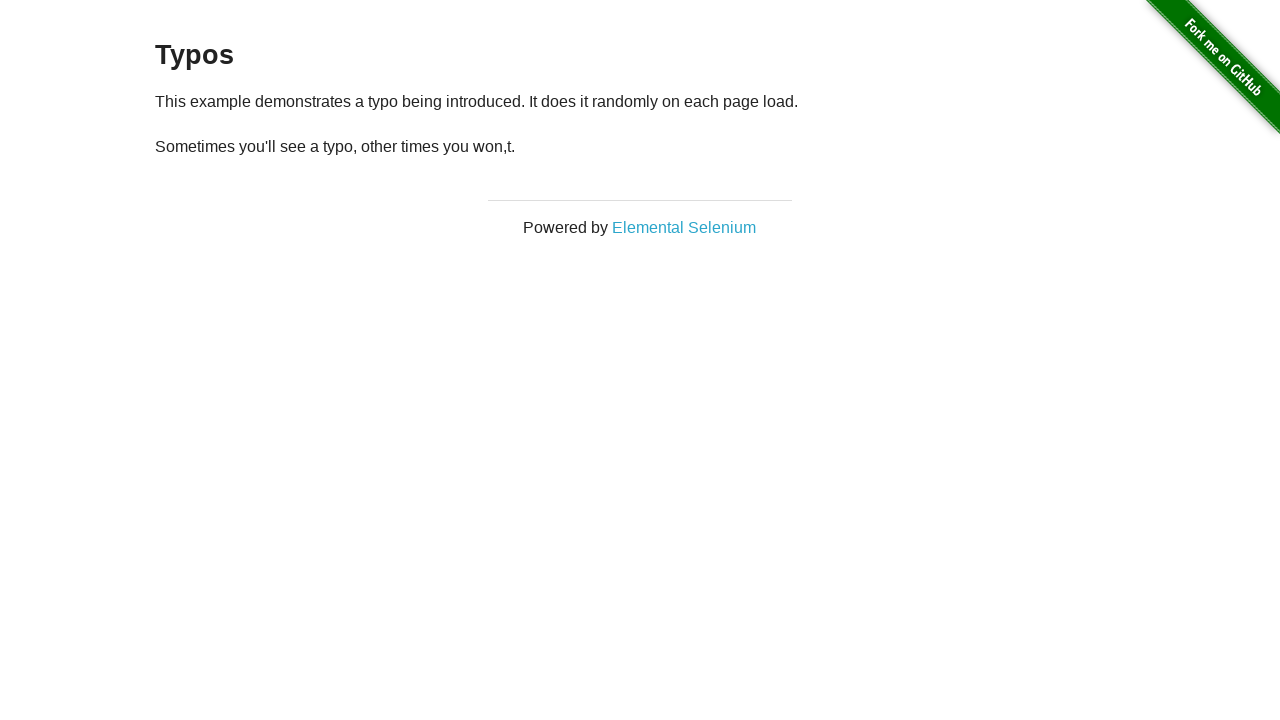

Verified that two browser tabs/pages exist
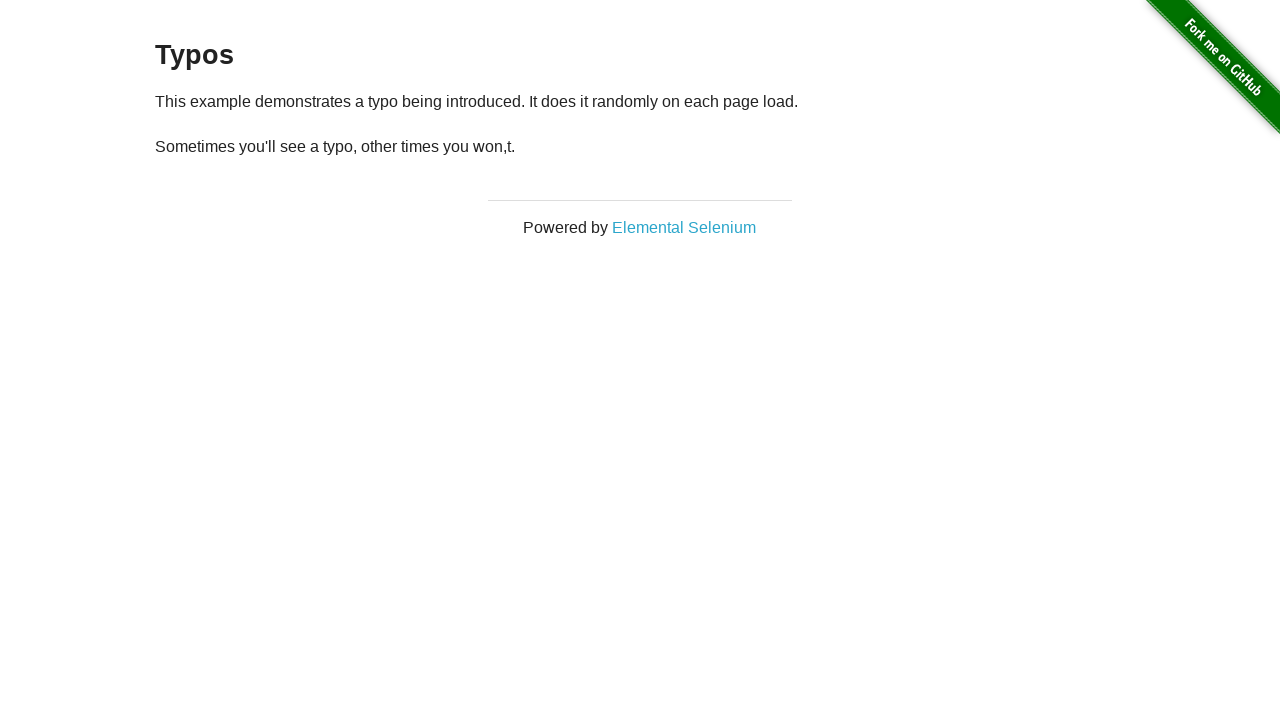

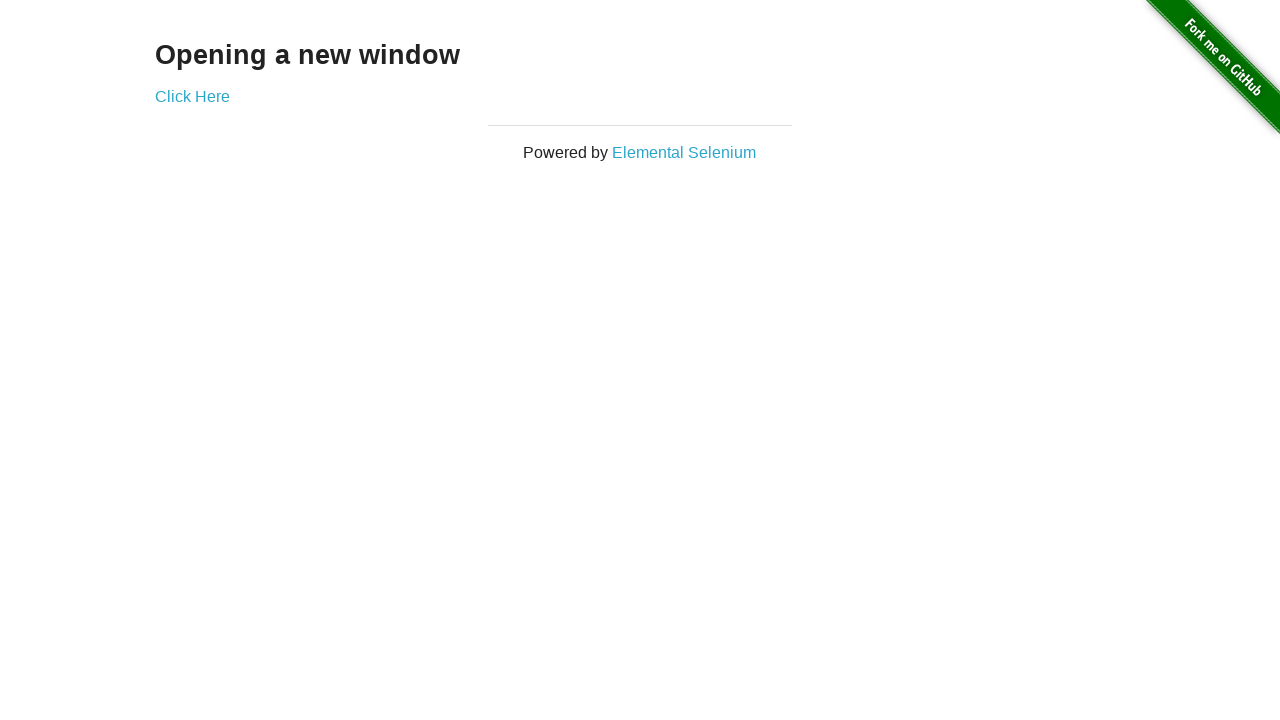